Tests add/remove elements functionality by clicking Add Element button then Delete button

Starting URL: https://the-internet.herokuapp.com

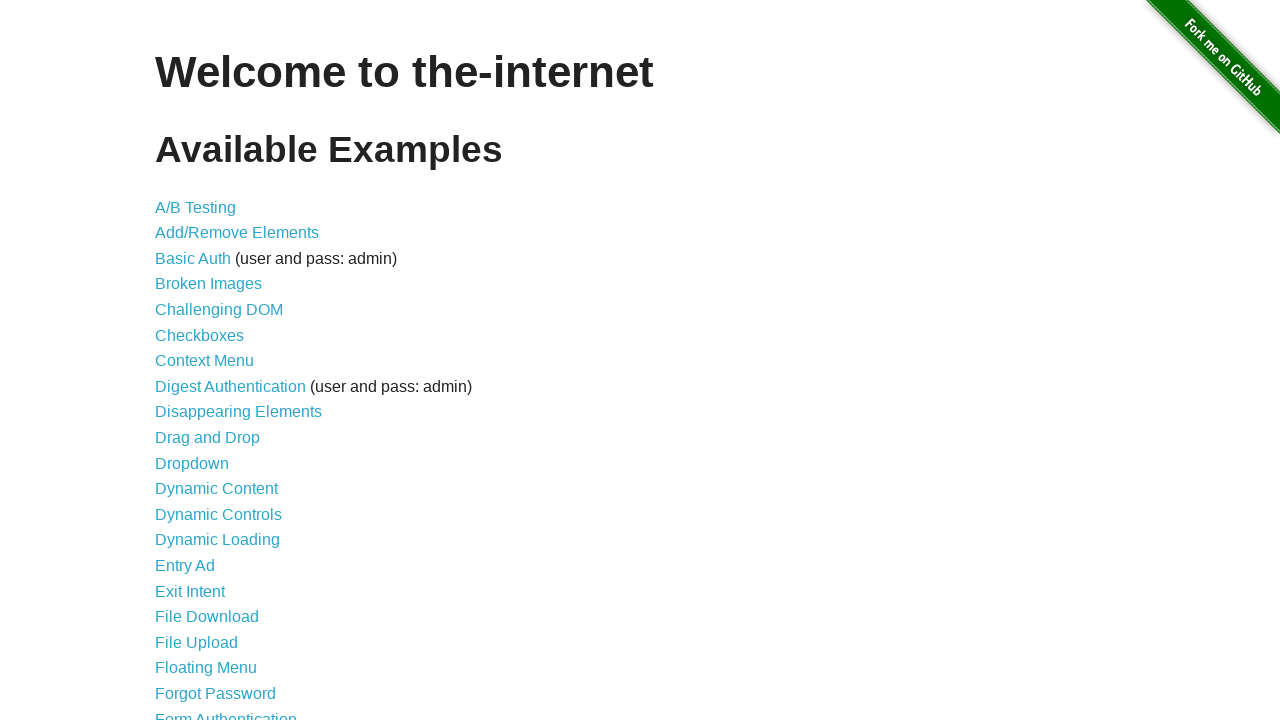

Clicked on Add/Remove Elements menu option at (237, 233) on internal:text="Add/Remove Elements"i
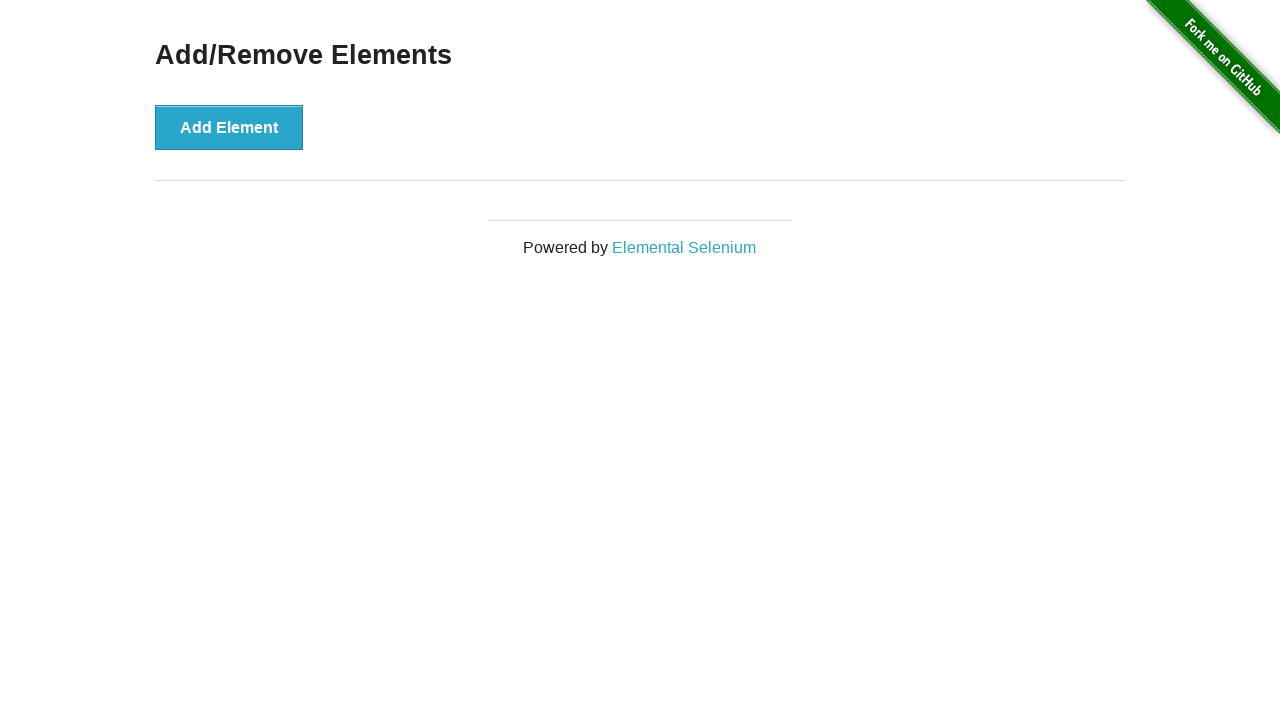

Clicked Add Element button at (229, 127) on internal:role=button[name="Add Element"i]
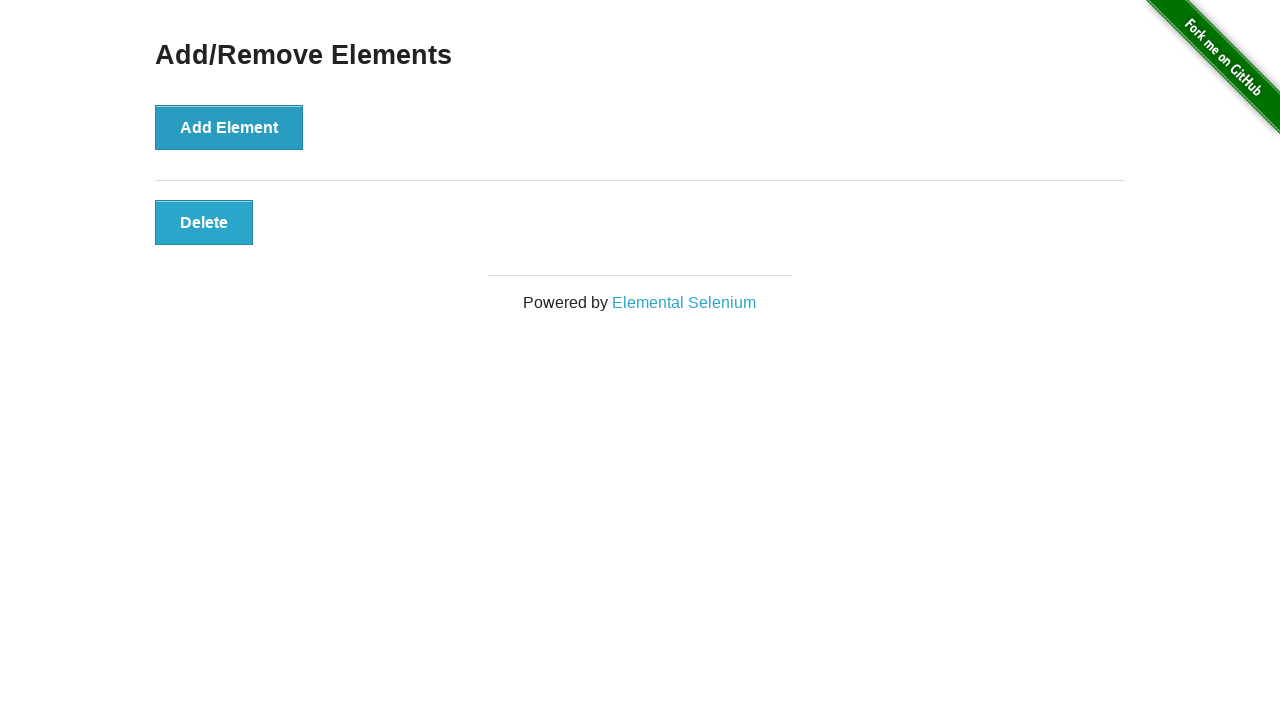

Clicked Delete button to remove the added element at (204, 222) on internal:role=button[name="Delete"i]
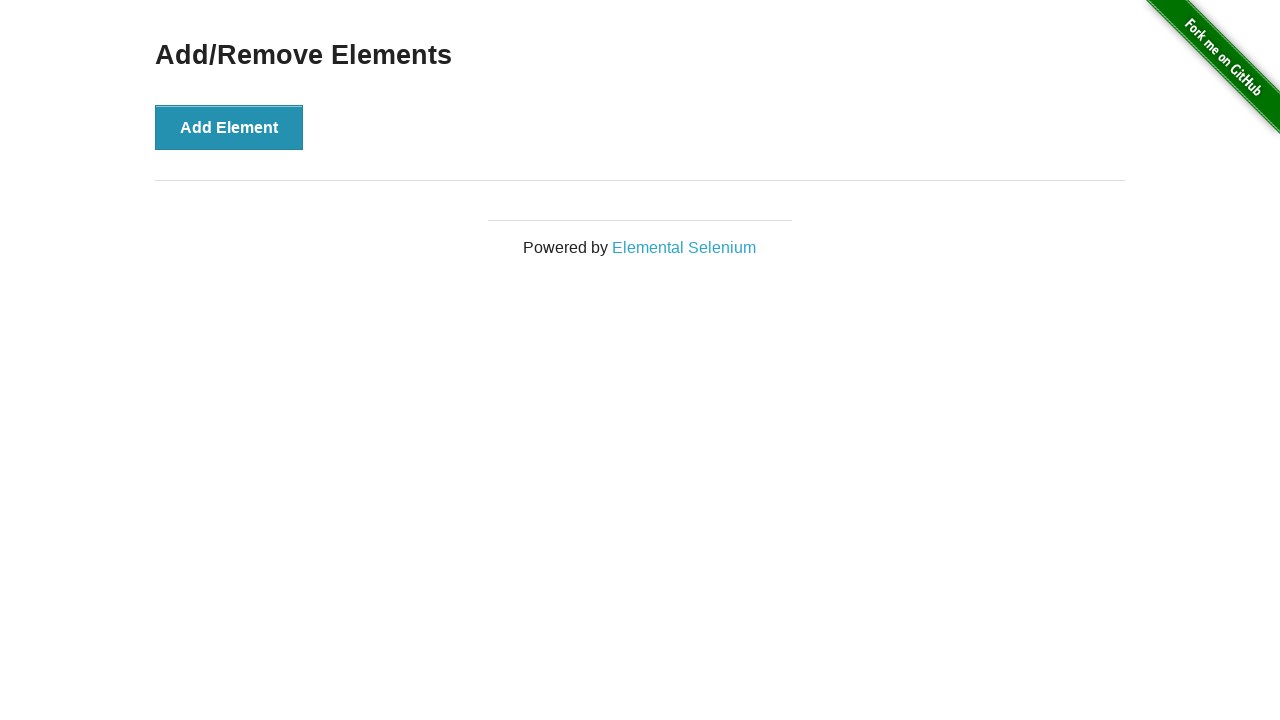

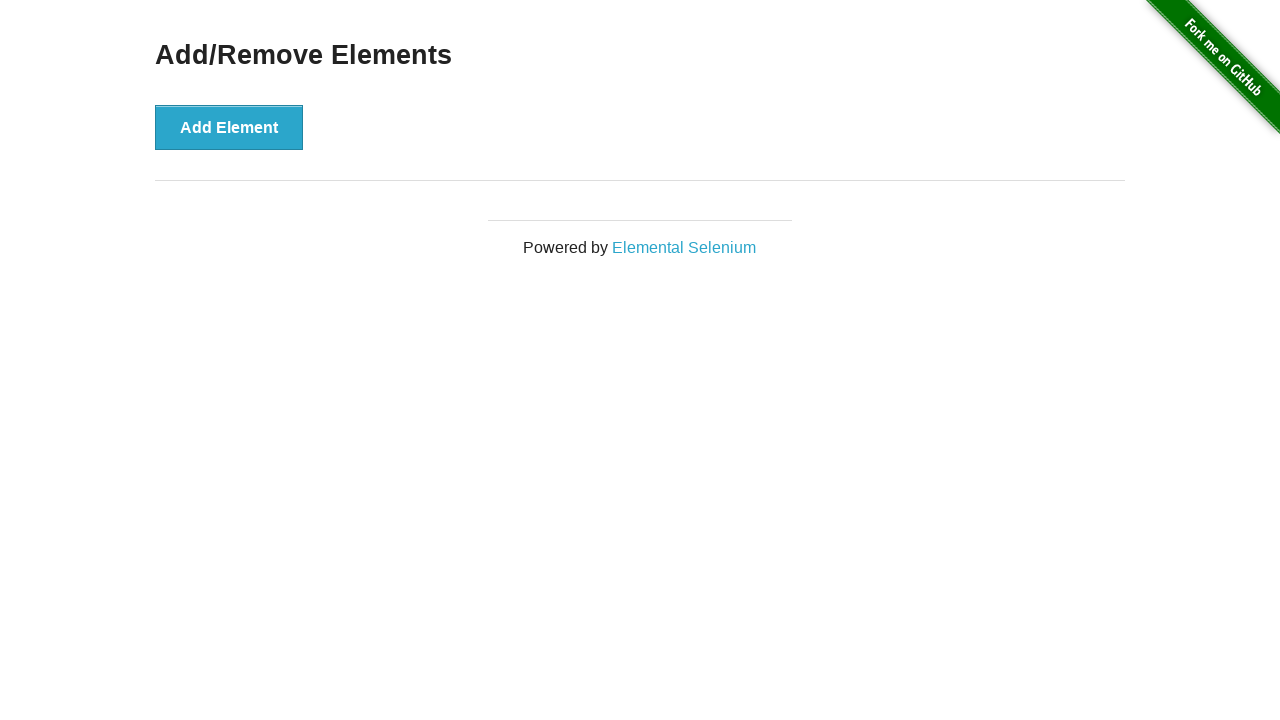